Navigates to the Frip daily learning hot products page to verify the page loads successfully

Starting URL: https://www.frip.co.kr/daily/learning/hot?page=1

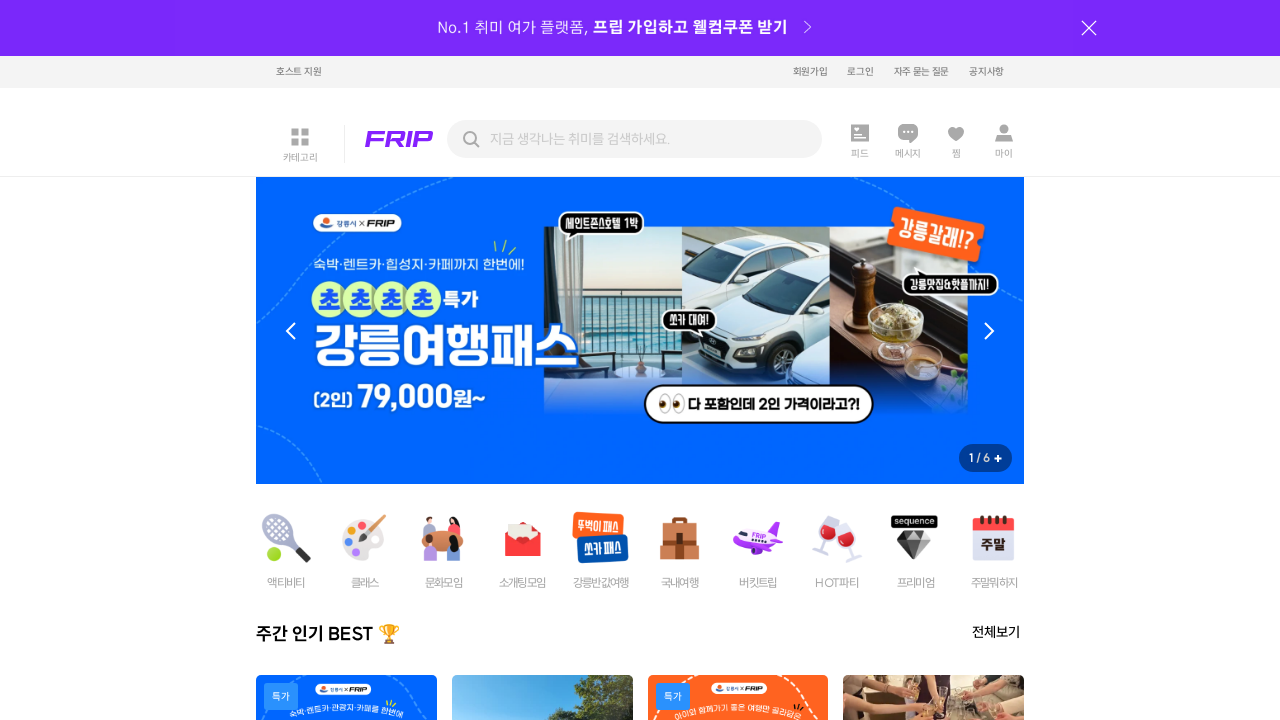

Waited for page DOM content to load
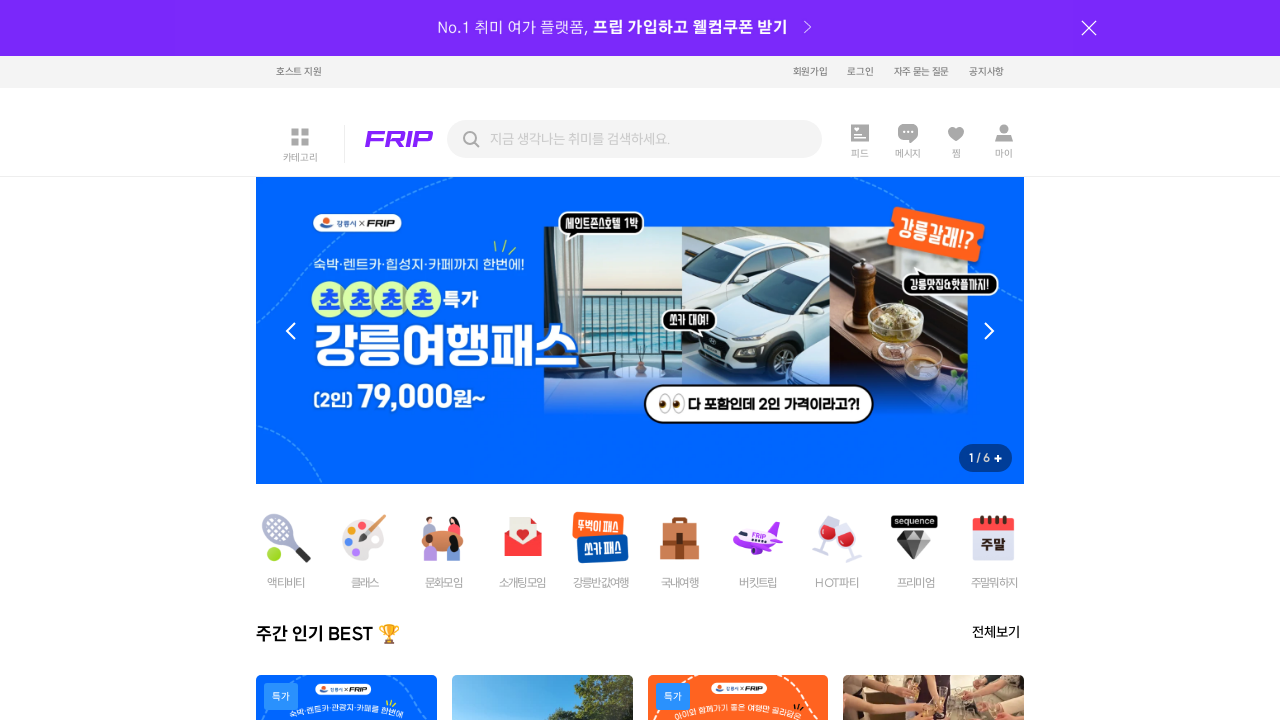

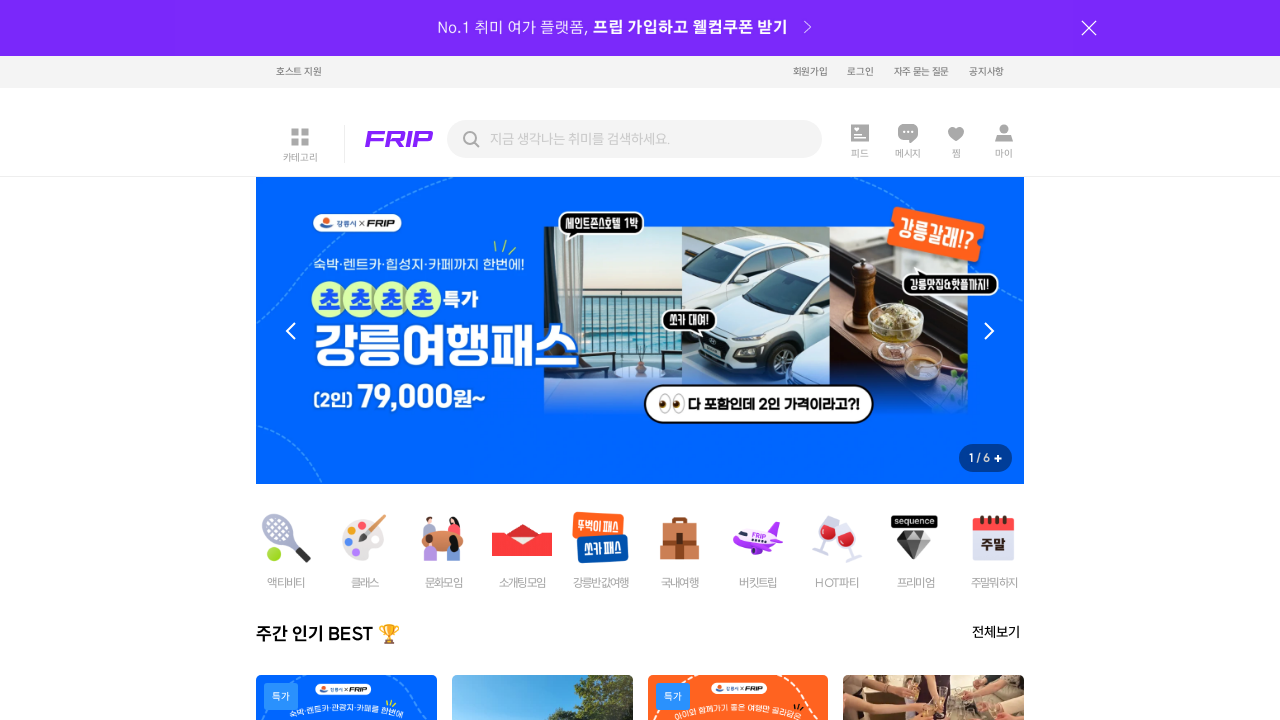